Tests the draggable widget by switching to an iframe and dragging an element horizontally

Starting URL: https://jqueryui.com/draggable/

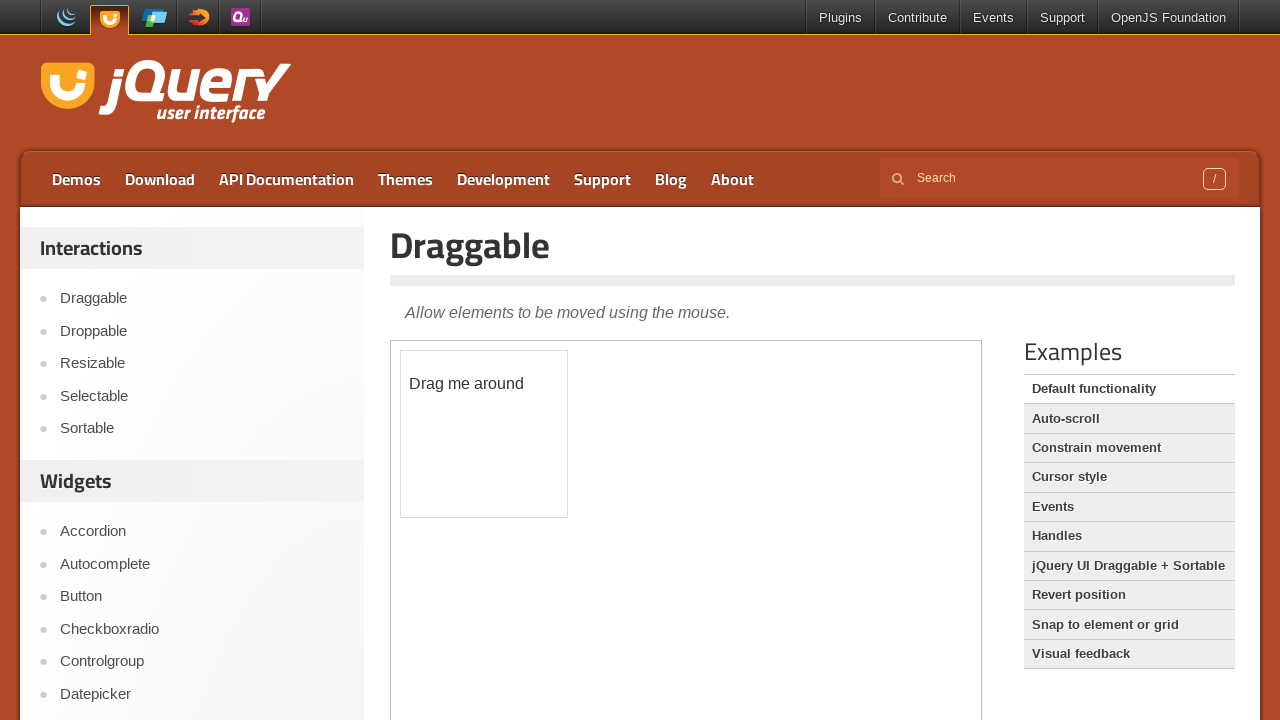

Located the iframe containing the draggable element
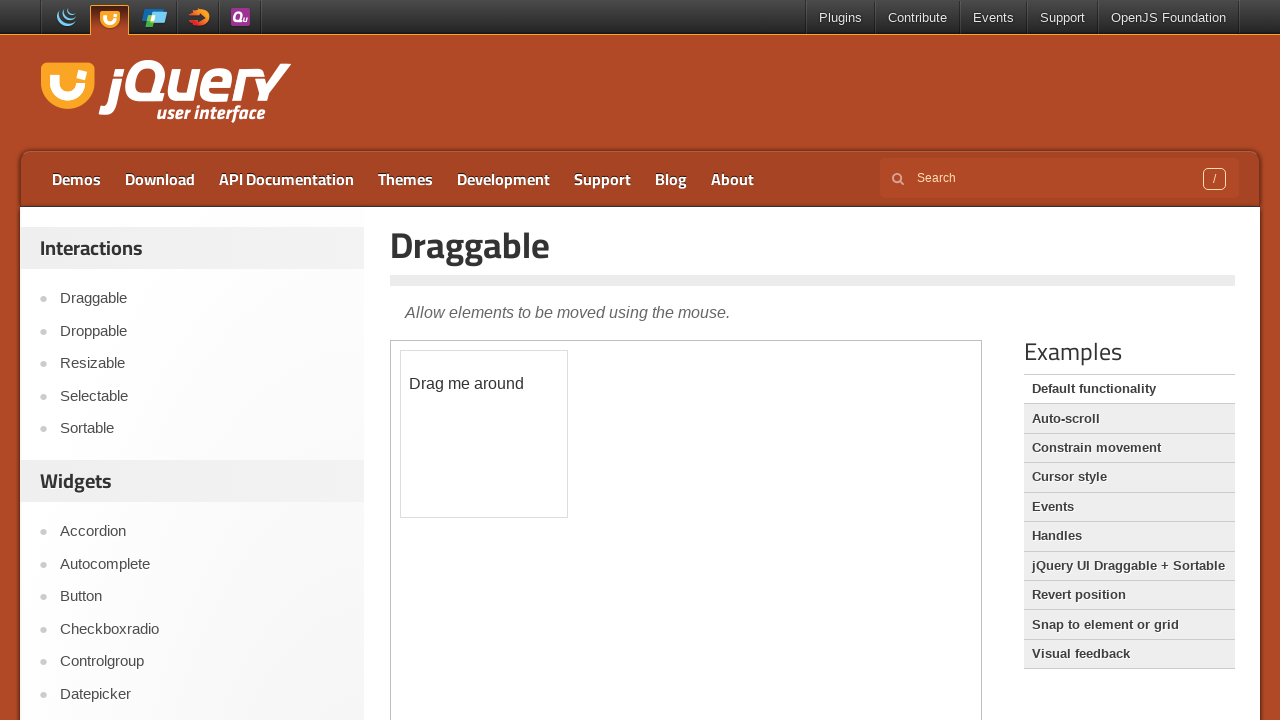

Located the draggable element with ID 'draggable'
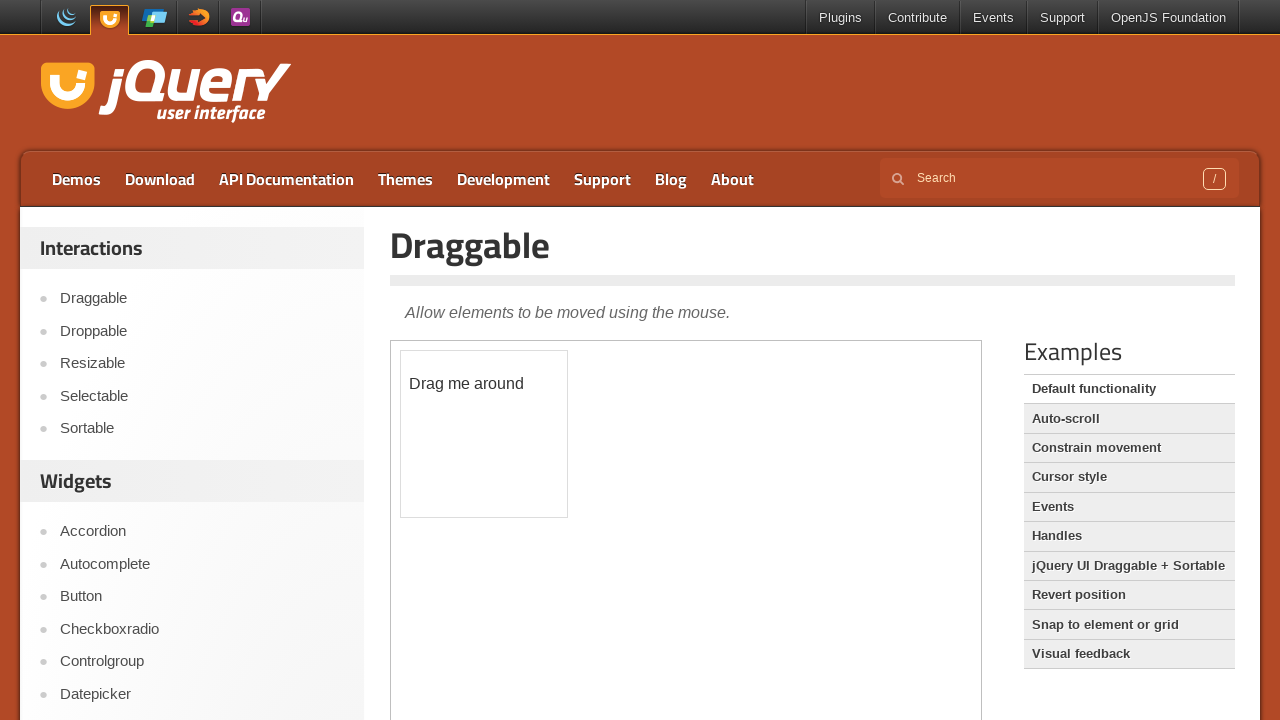

Got bounding box coordinates of the draggable element
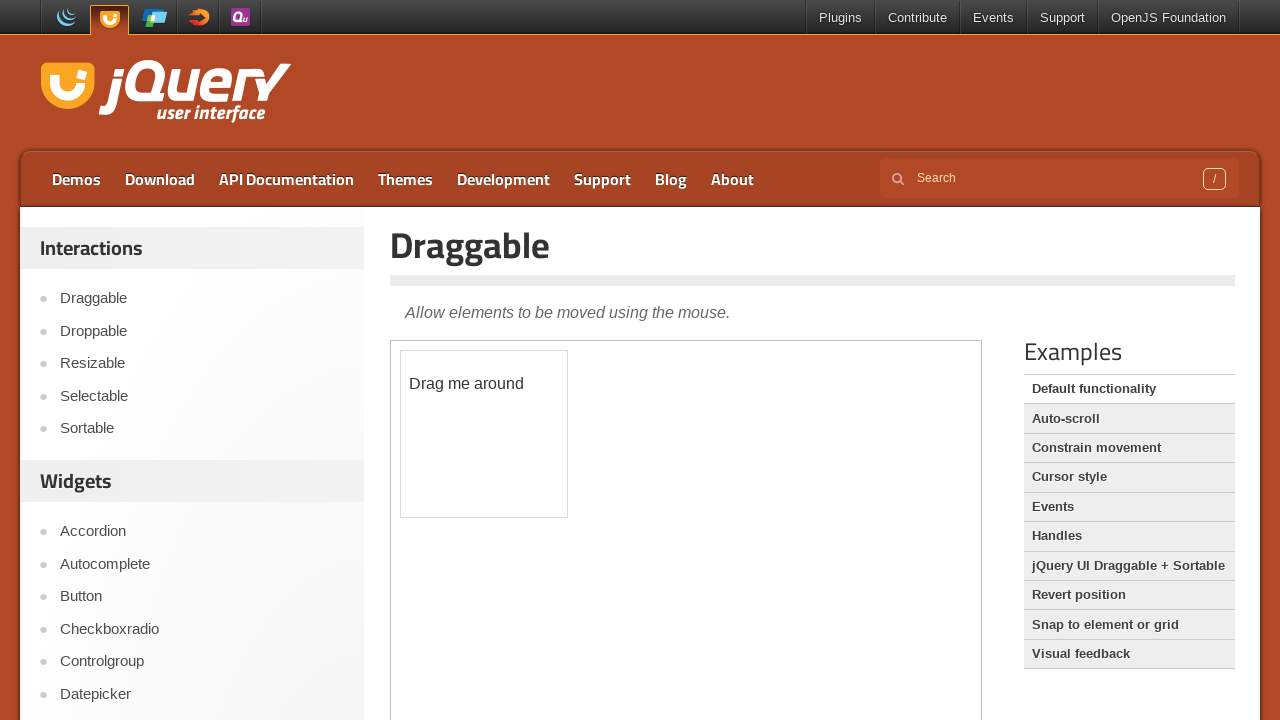

Moved mouse to the center of the draggable element at (484, 434)
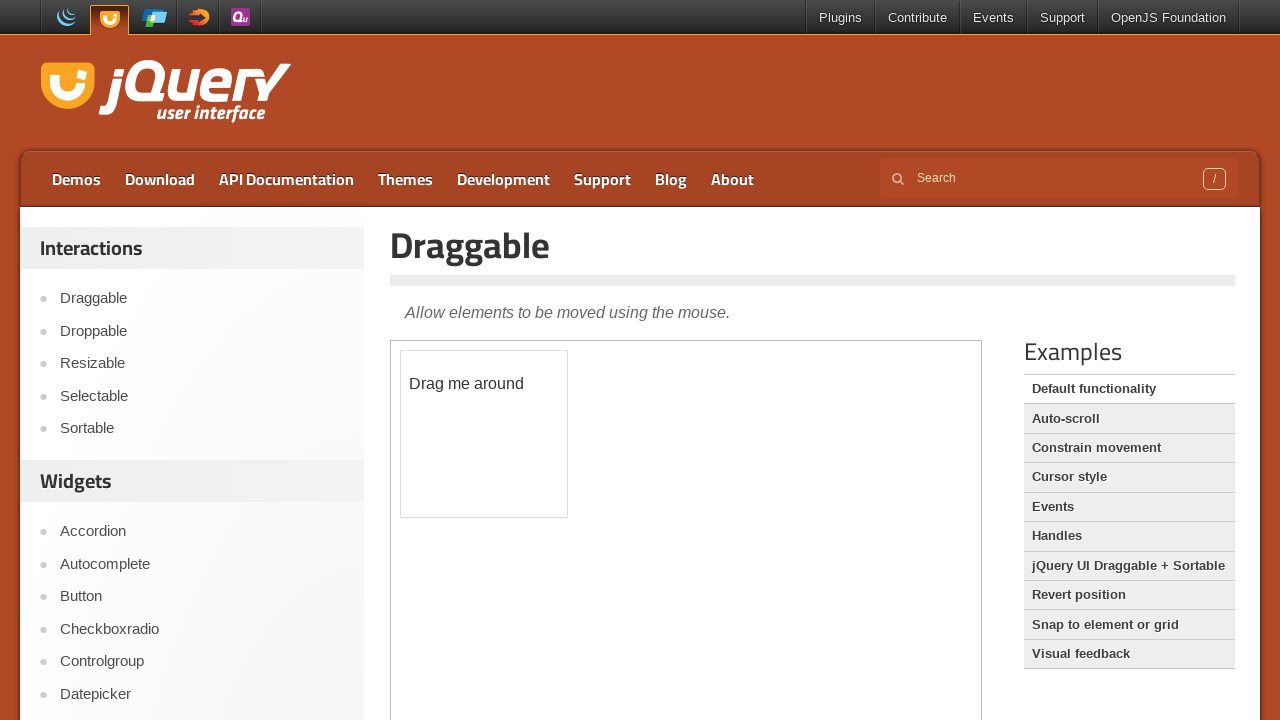

Pressed mouse button down to start drag operation at (484, 434)
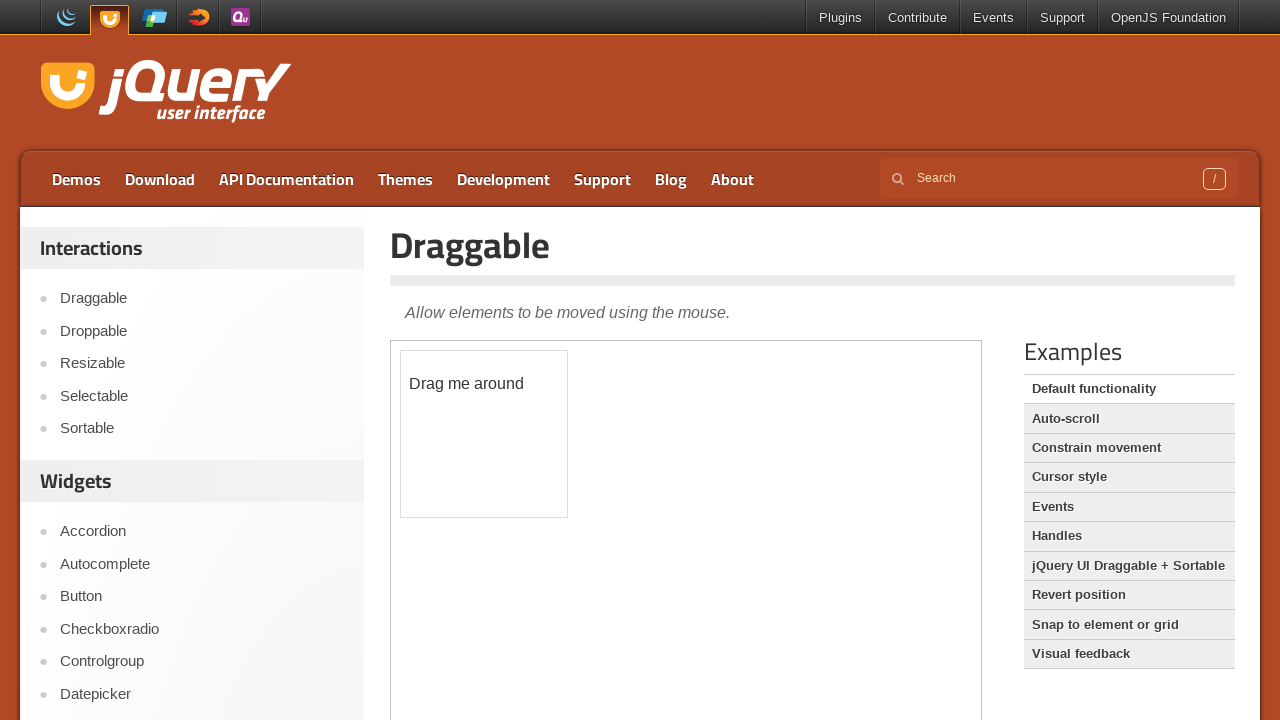

Dragged the element 50 pixels to the right at (534, 434)
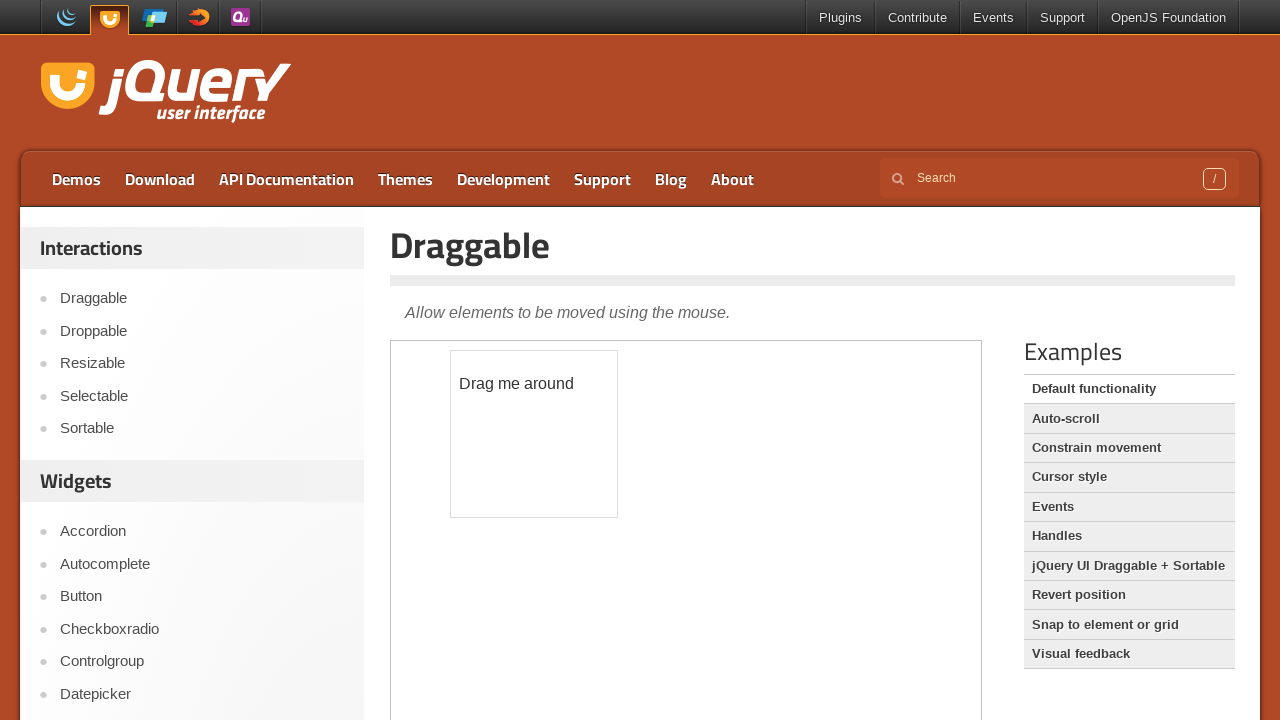

Released mouse button to complete the drag operation at (534, 434)
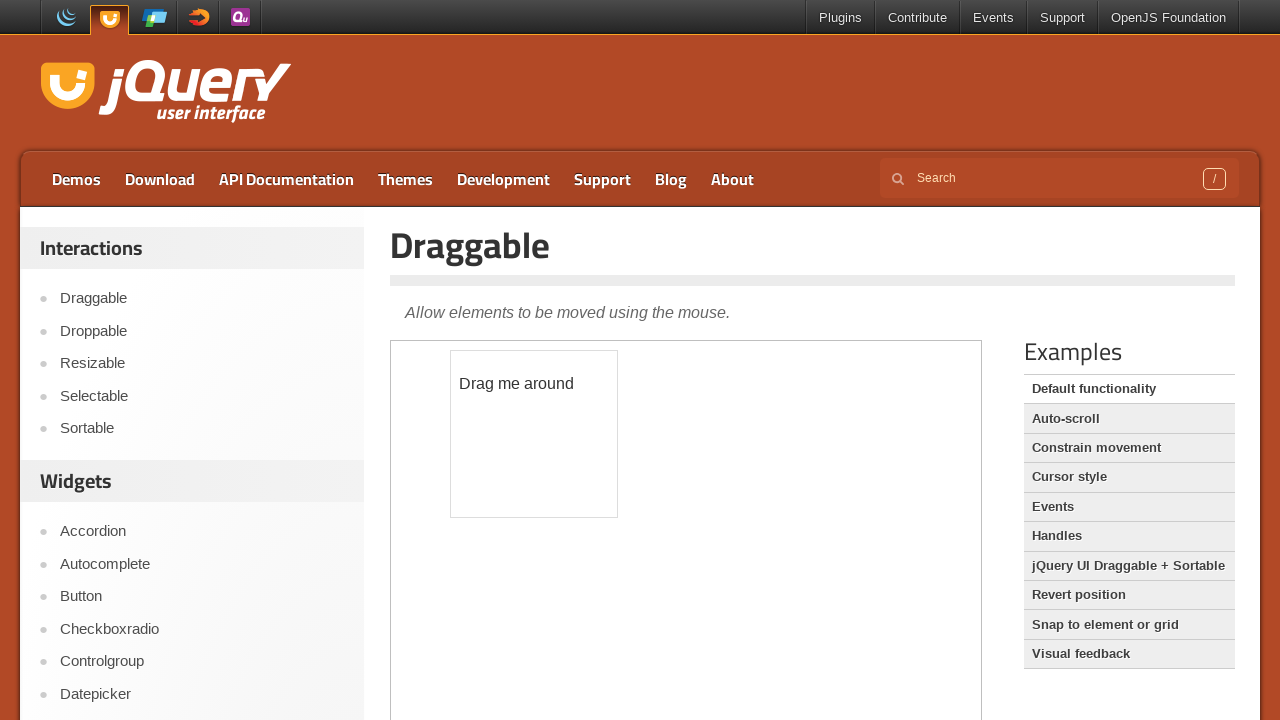

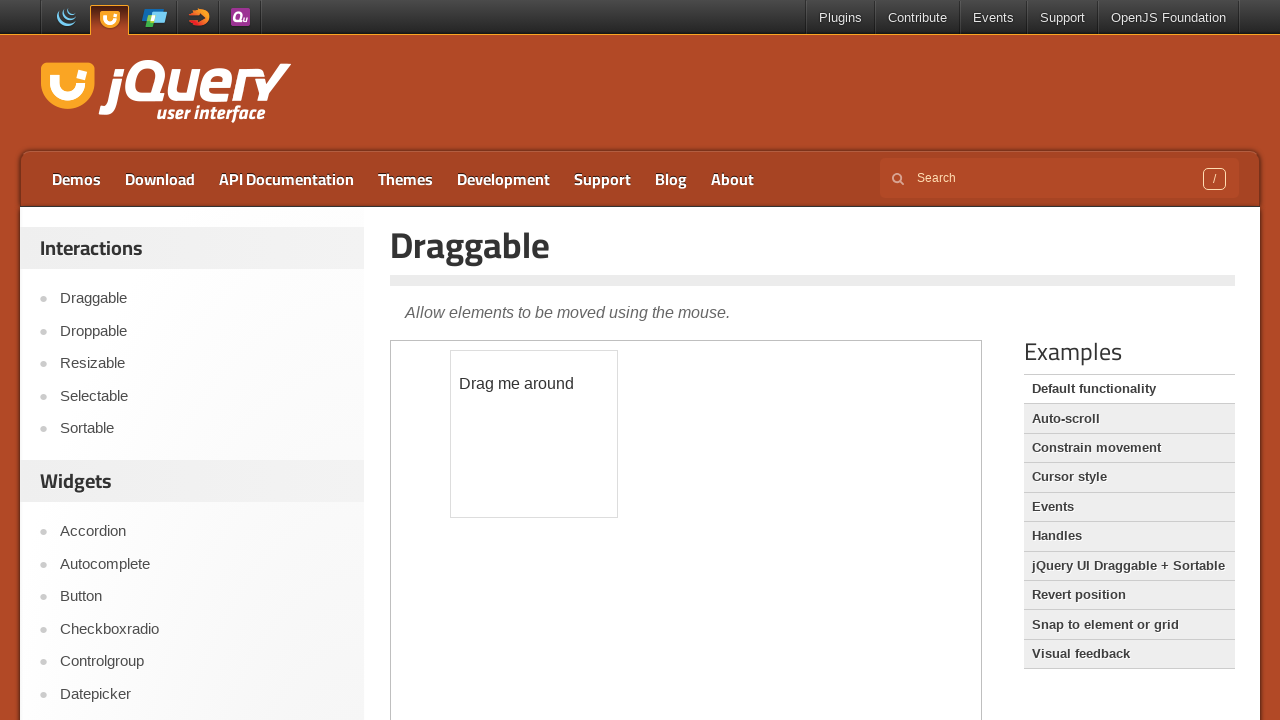